Tests dynamic element appearance by clicking a button and verifying that a paragraph element appears with expected text content

Starting URL: https://testeroprogramowania.github.io/selenium/wait2.html

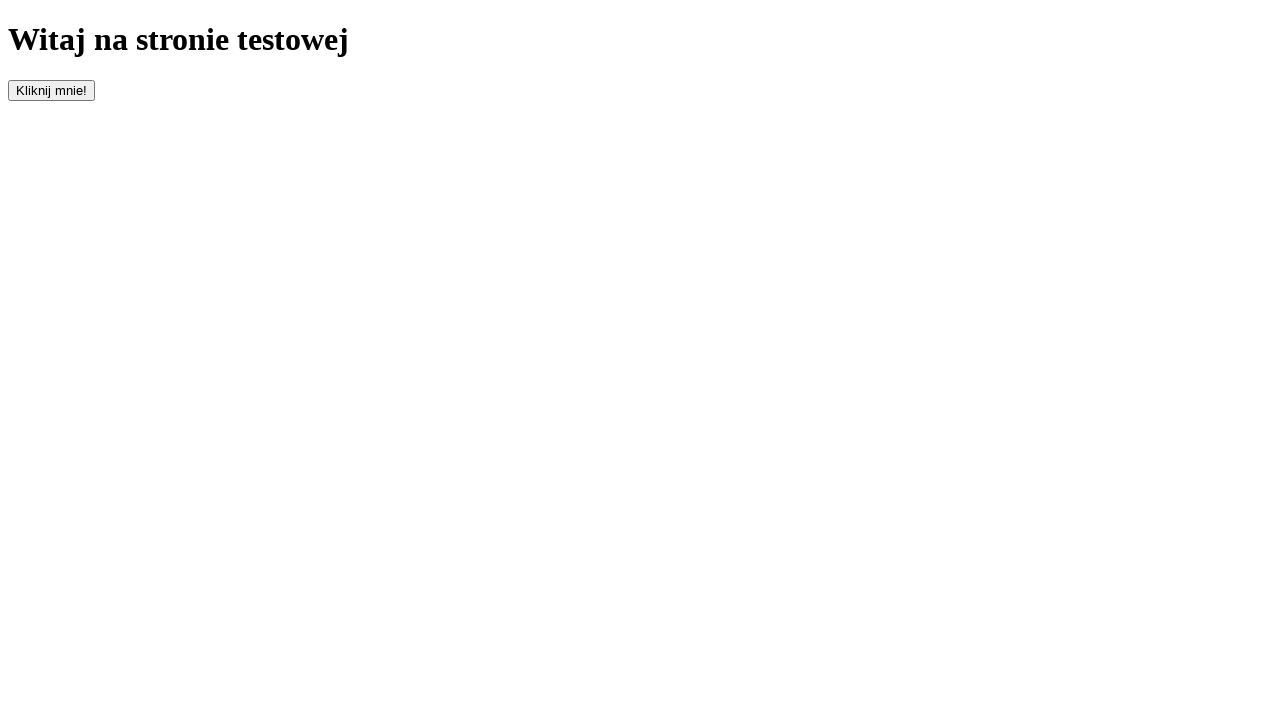

Clicked button #clickOnMe to trigger dynamic element appearance at (52, 90) on #clickOnMe
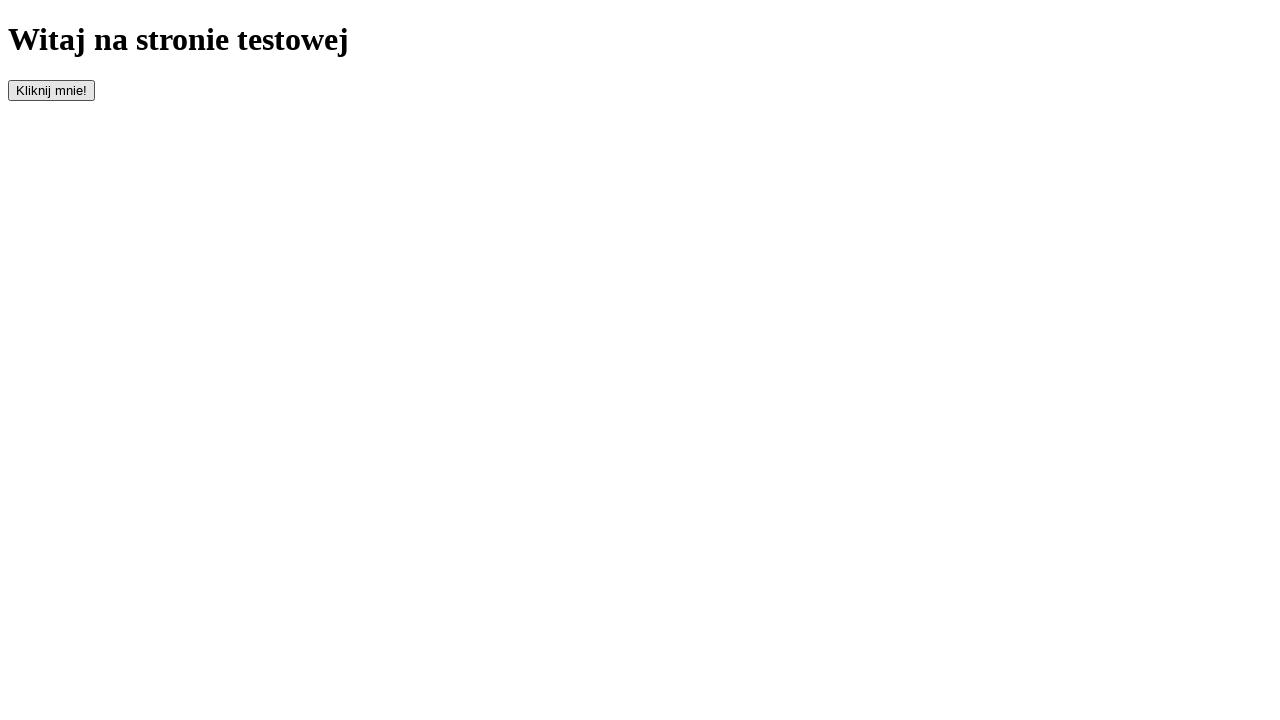

Waited for paragraph element to appear in DOM
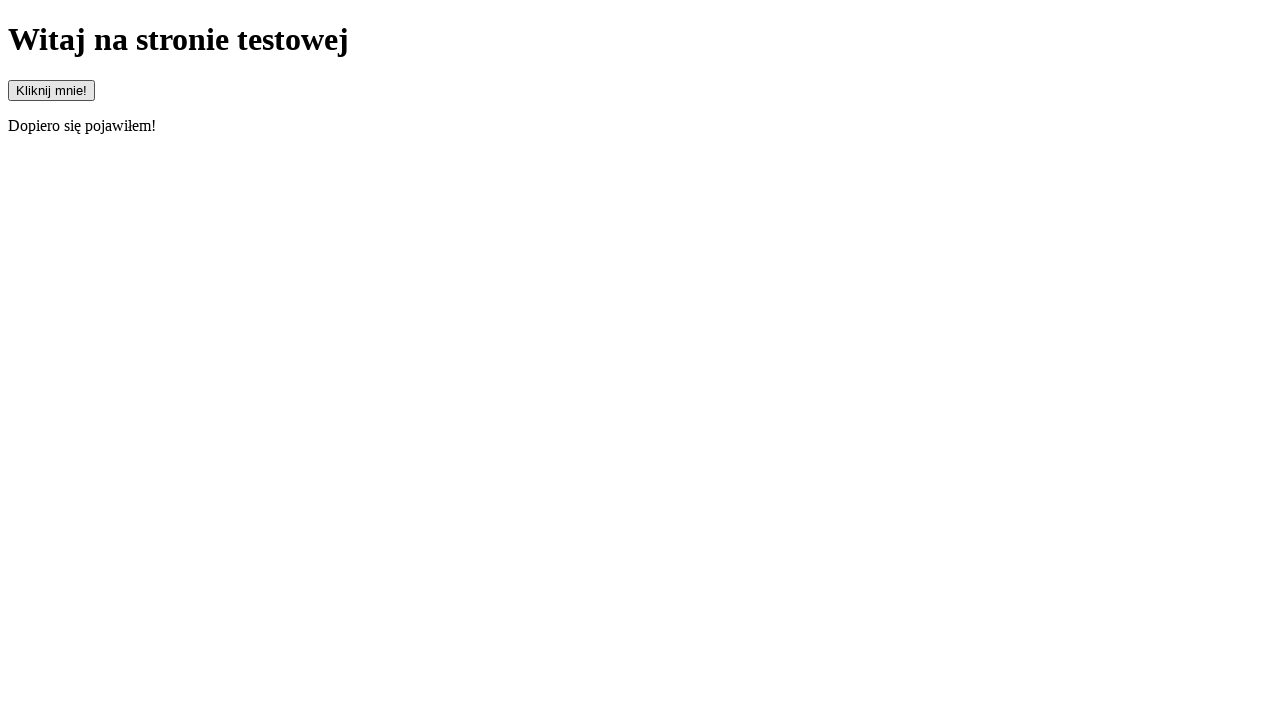

Located paragraph element
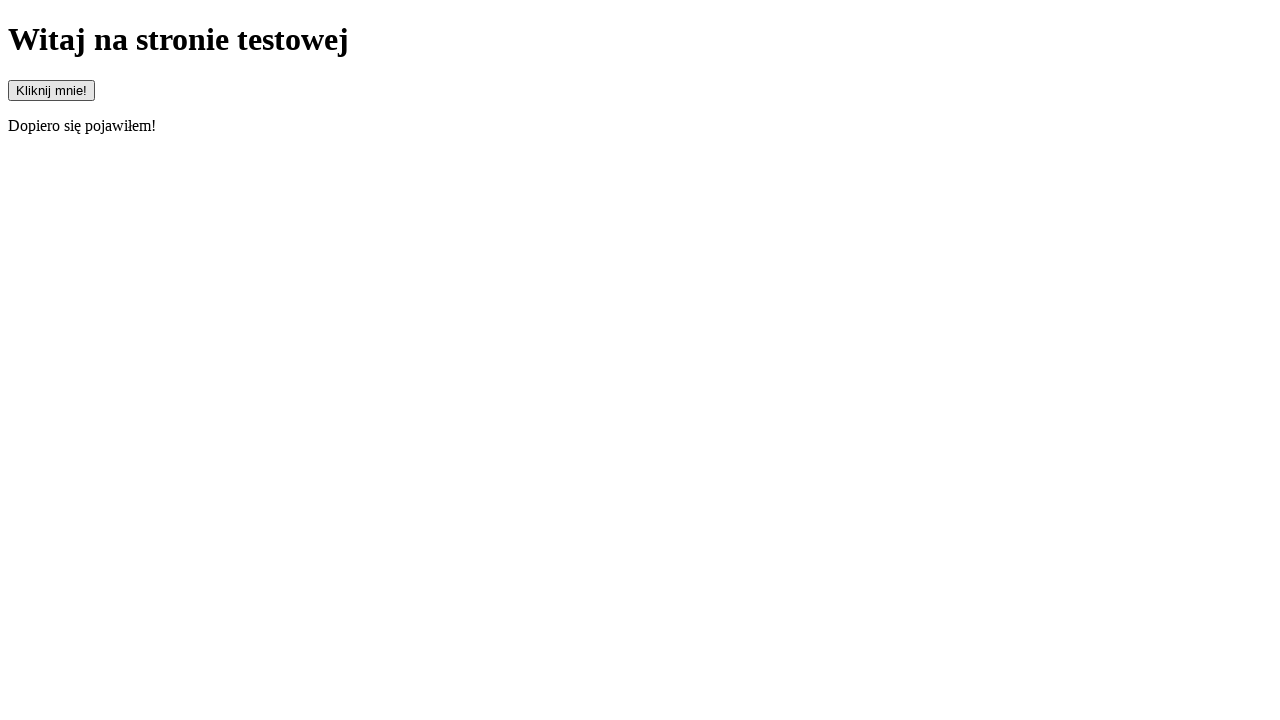

Verified paragraph element is visible
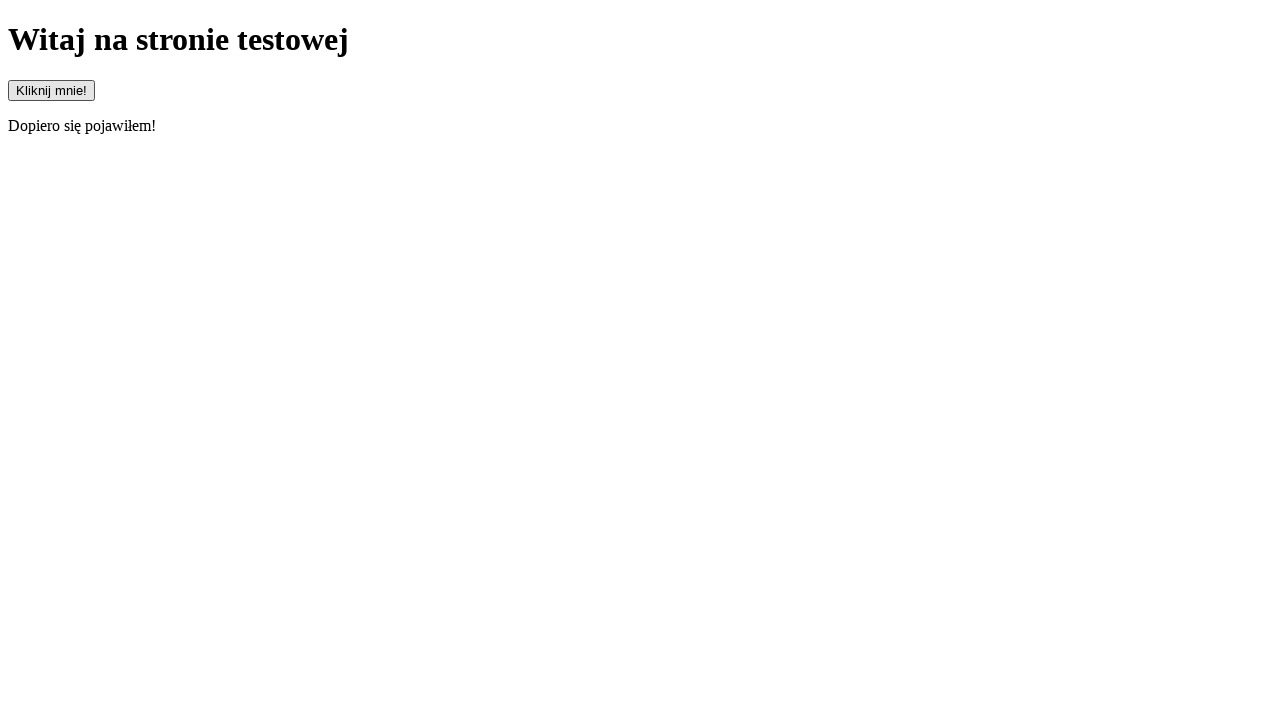

Verified paragraph text starts with 'Dopiero'
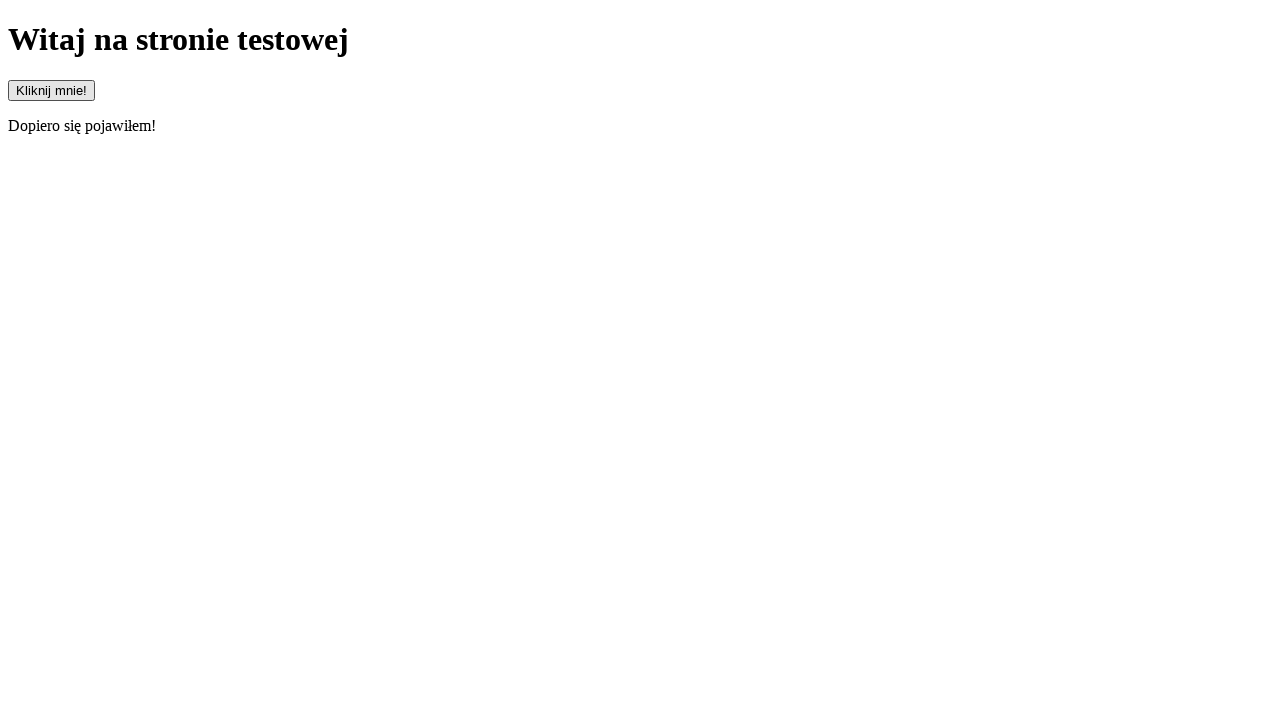

Verified paragraph text does not start with 'Pojawiłem'
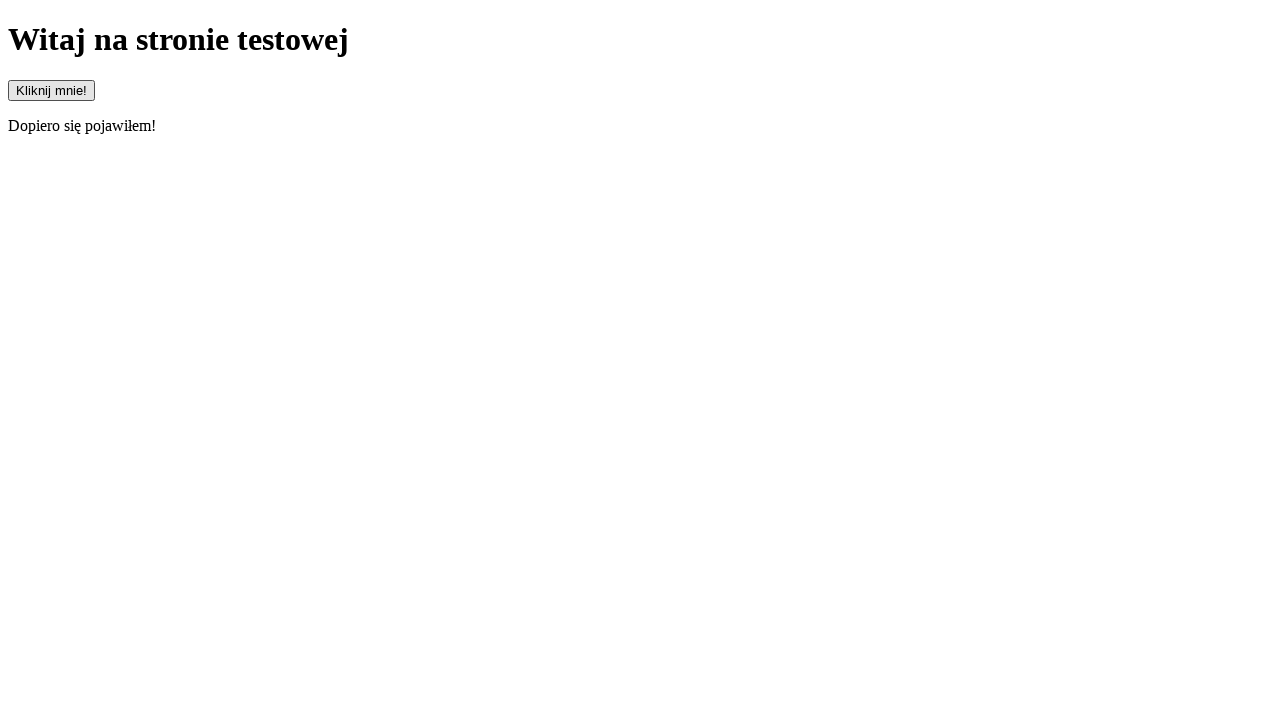

Verified paragraph text equals 'Dopiero się pojawiłem!'
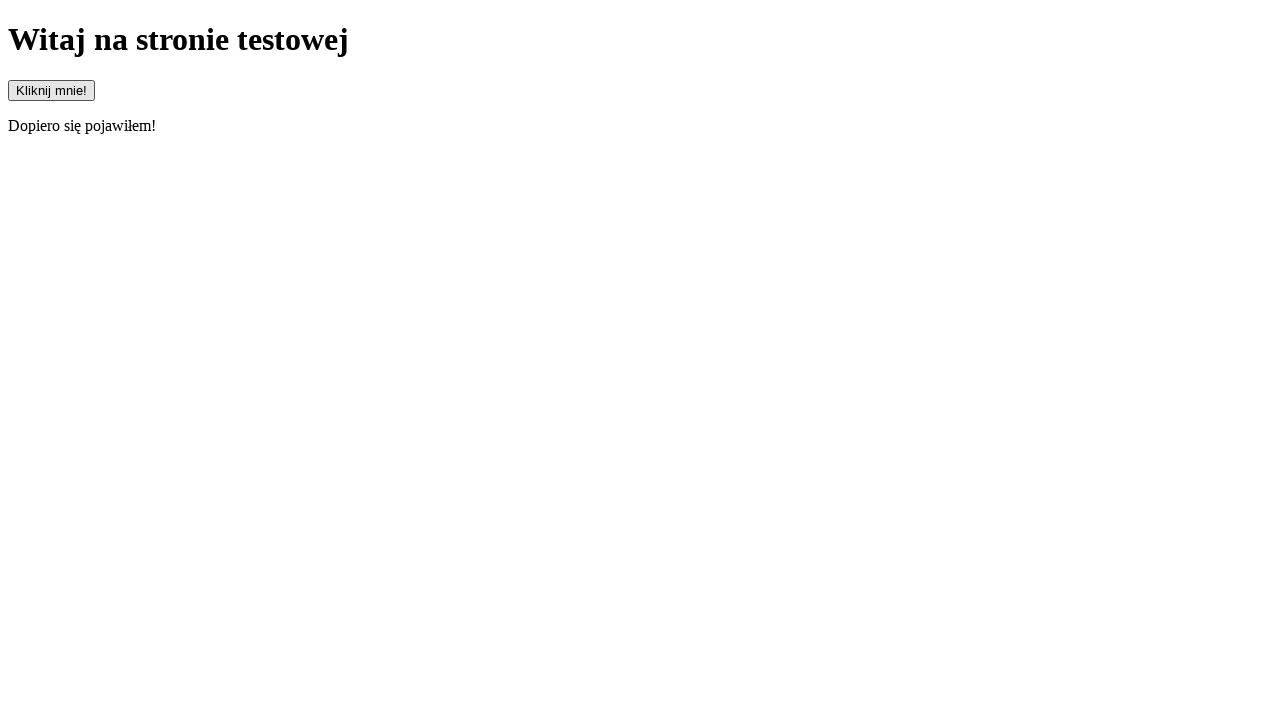

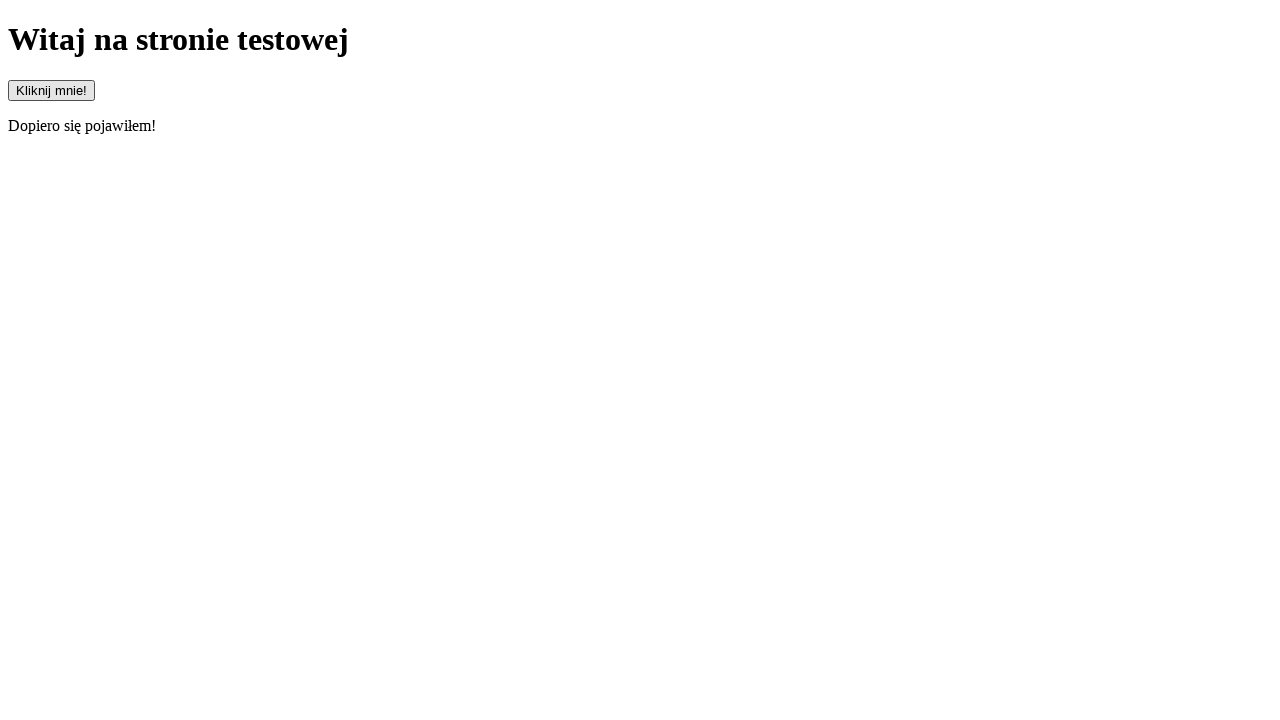